Fills out personal information fields on a registration form including first name, last name, address, email, and phone number

Starting URL: http://demo.automationtesting.in/Register.html

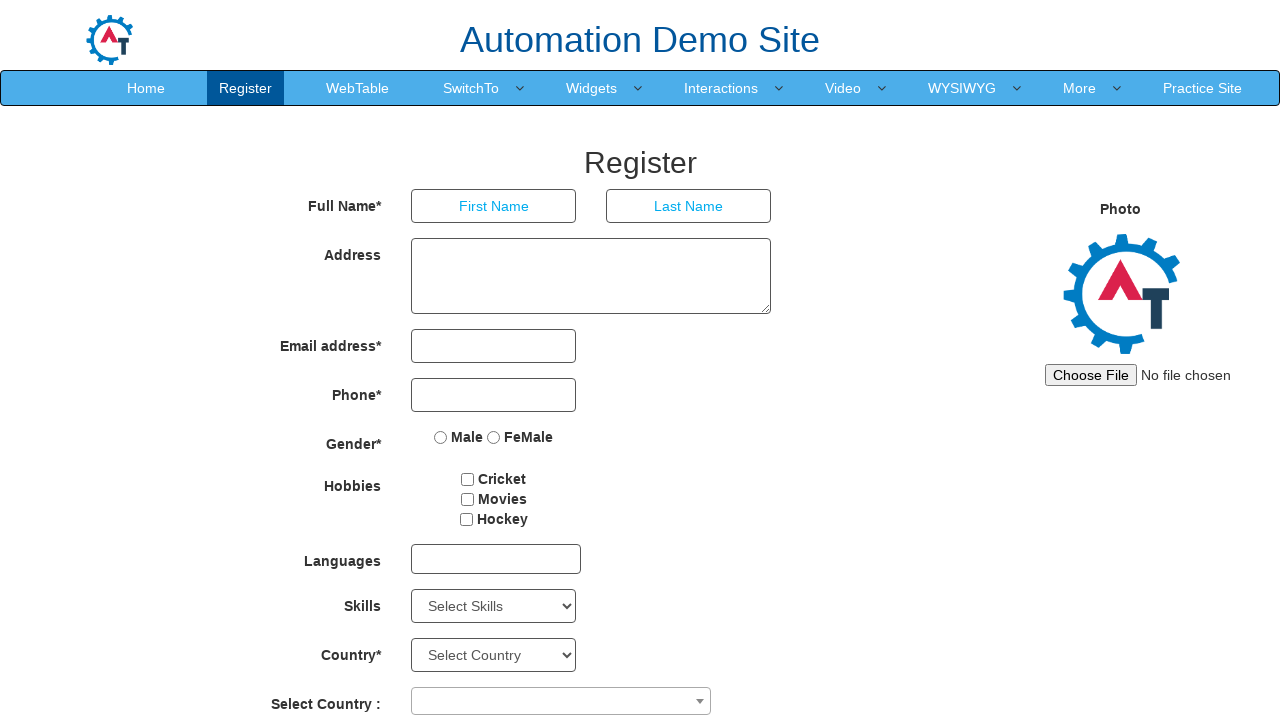

Filled first name field with 'Carlos' on input[ng-model='FirstName']
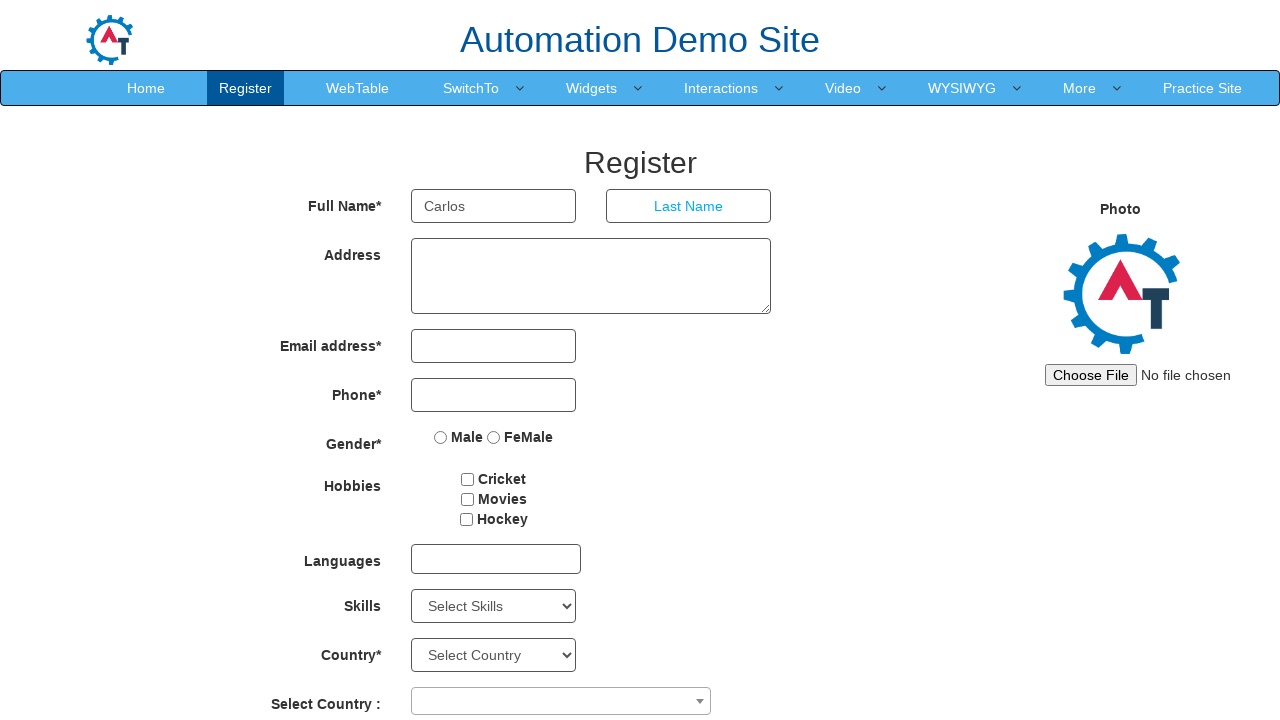

Filled last name field with 'Silva' on input[ng-model='LastName']
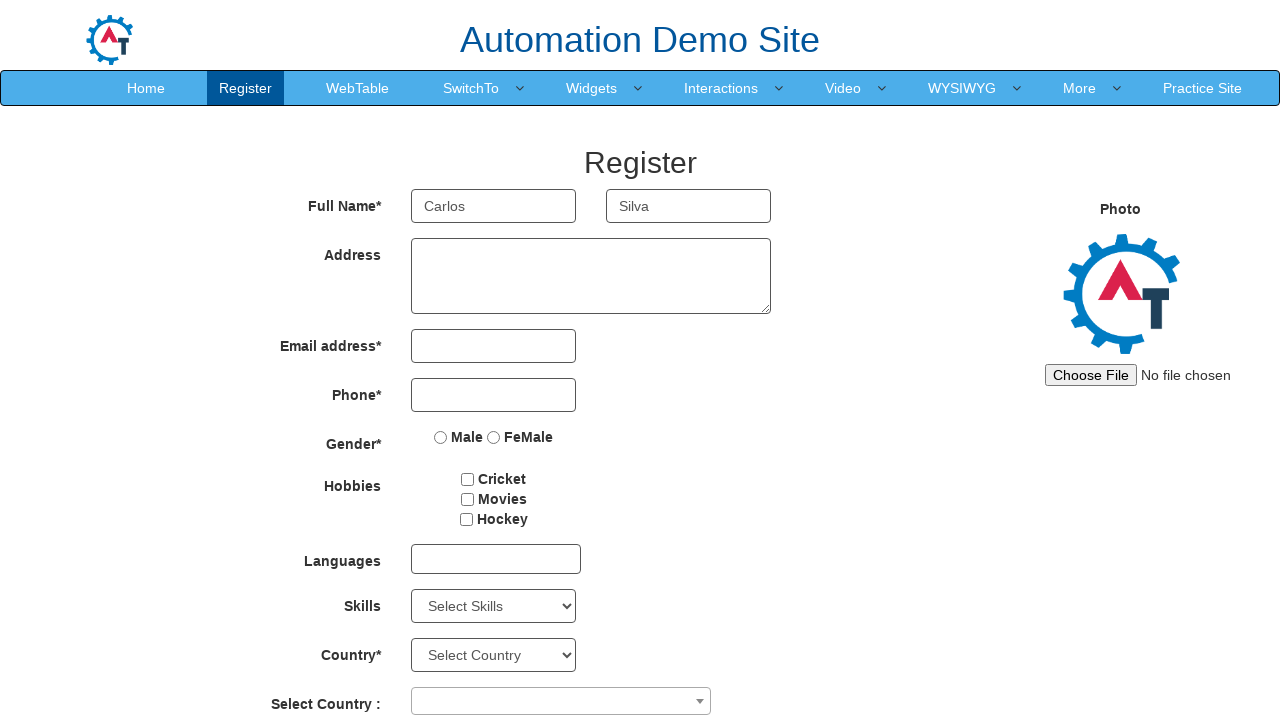

Filled address field with 'Avenida Paulista, 1000' on textarea[ng-model='Adress']
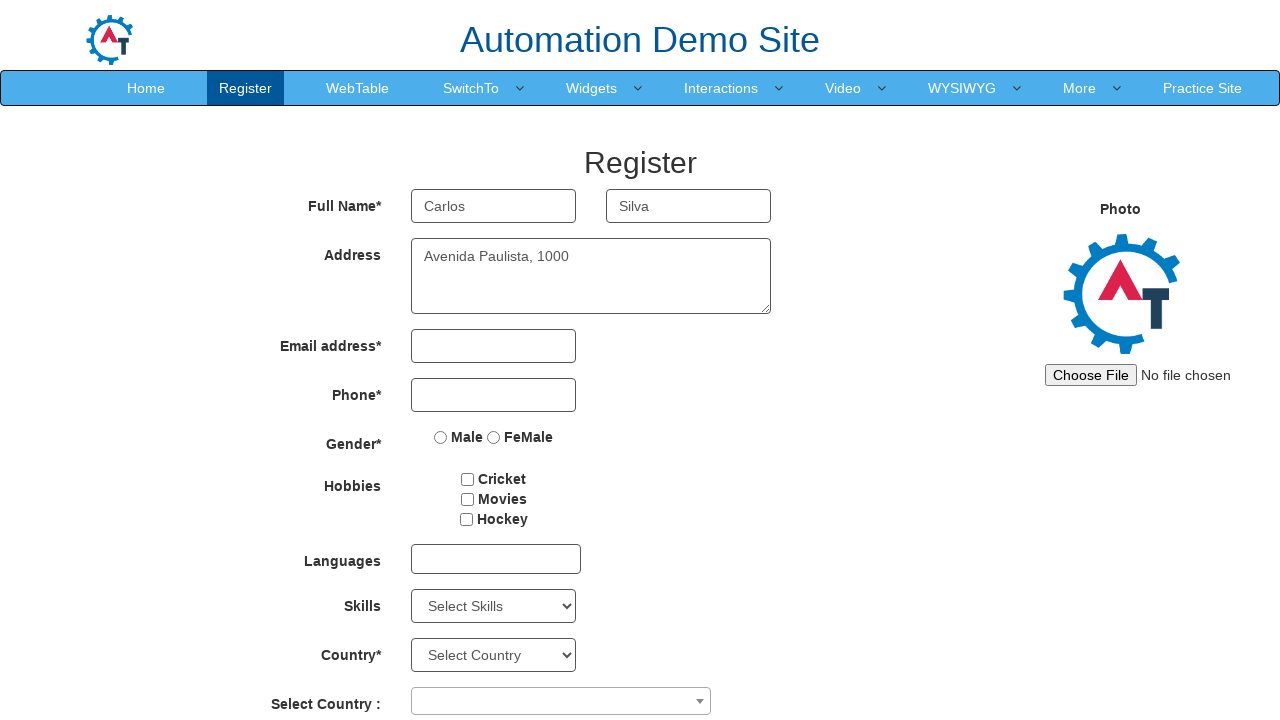

Filled email field with 'carlos.silva@example.com' on input[ng-model='EmailAdress']
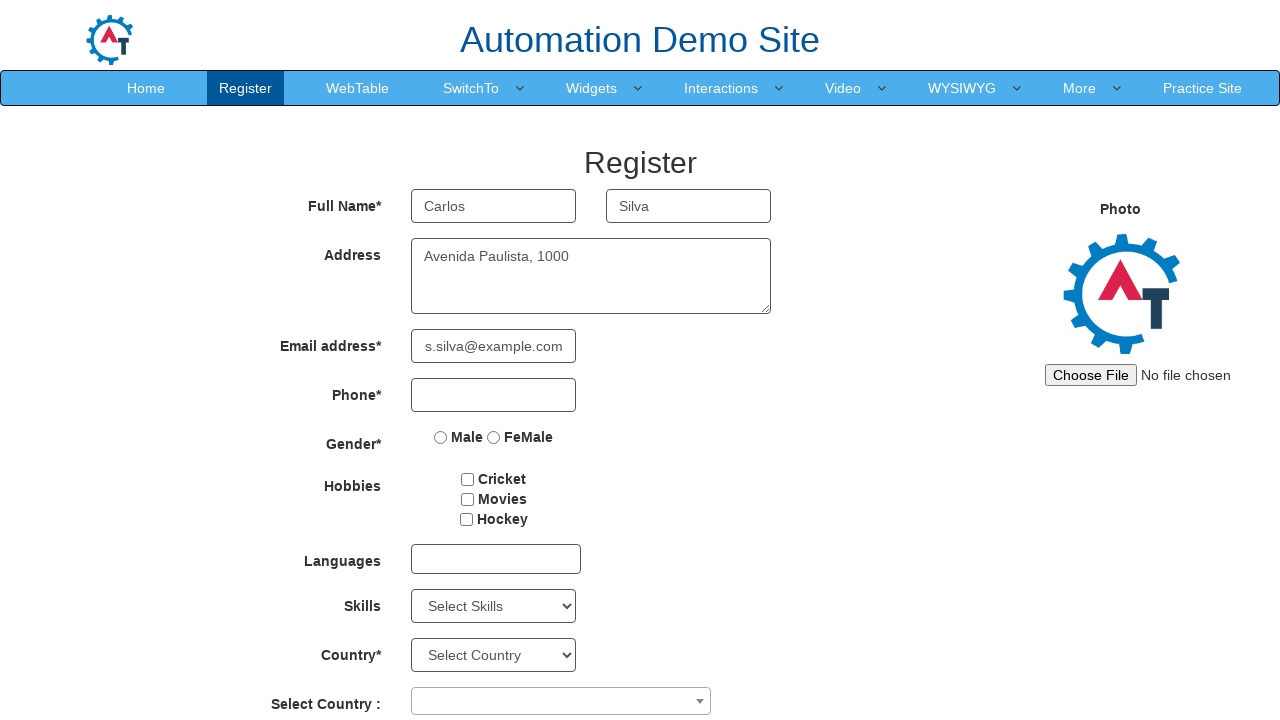

Filled phone field with '11987654321' on input[ng-model='Phone']
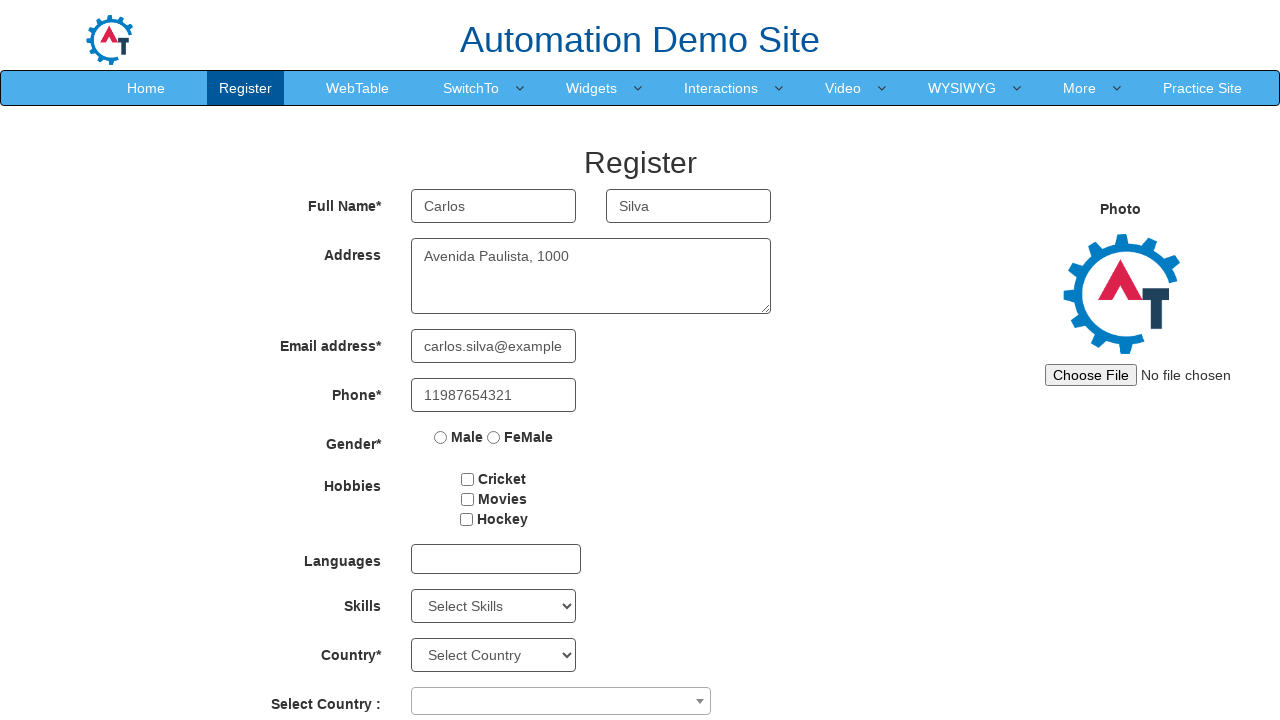

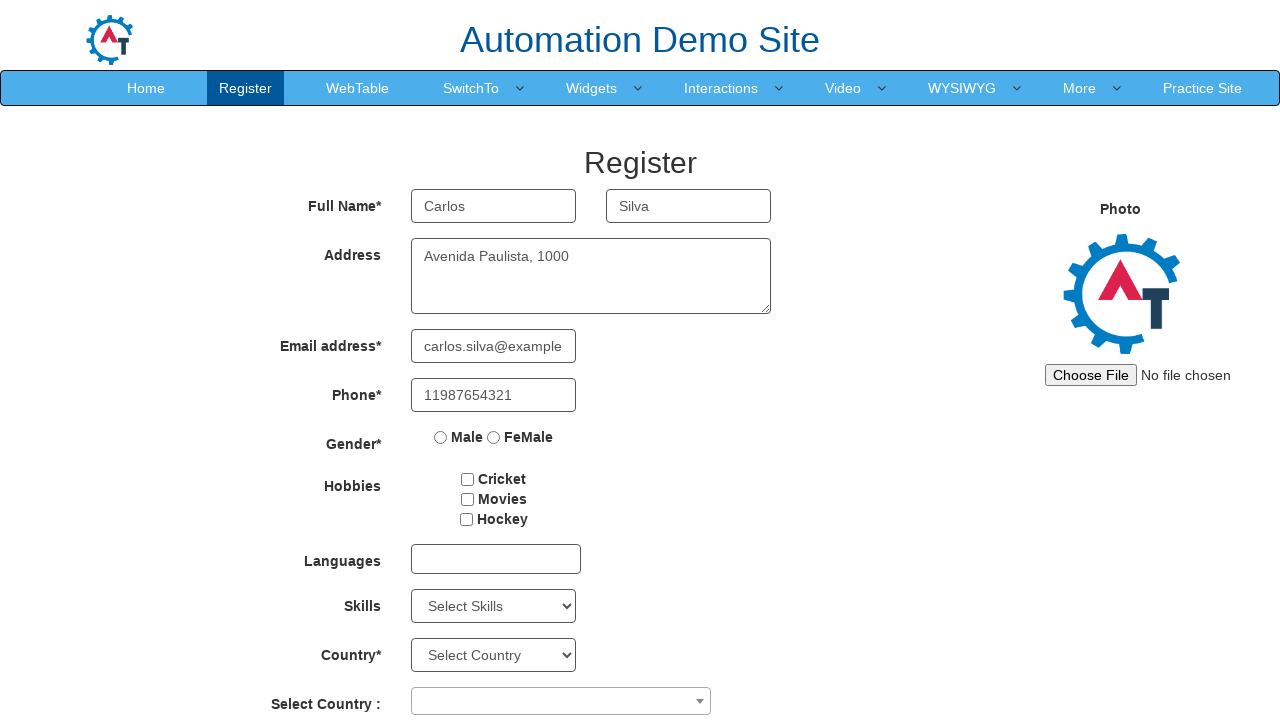